Tests clearing the completed state of all items by checking and then unchecking the 'Mark all as complete' checkbox

Starting URL: https://demo.playwright.dev/todomvc

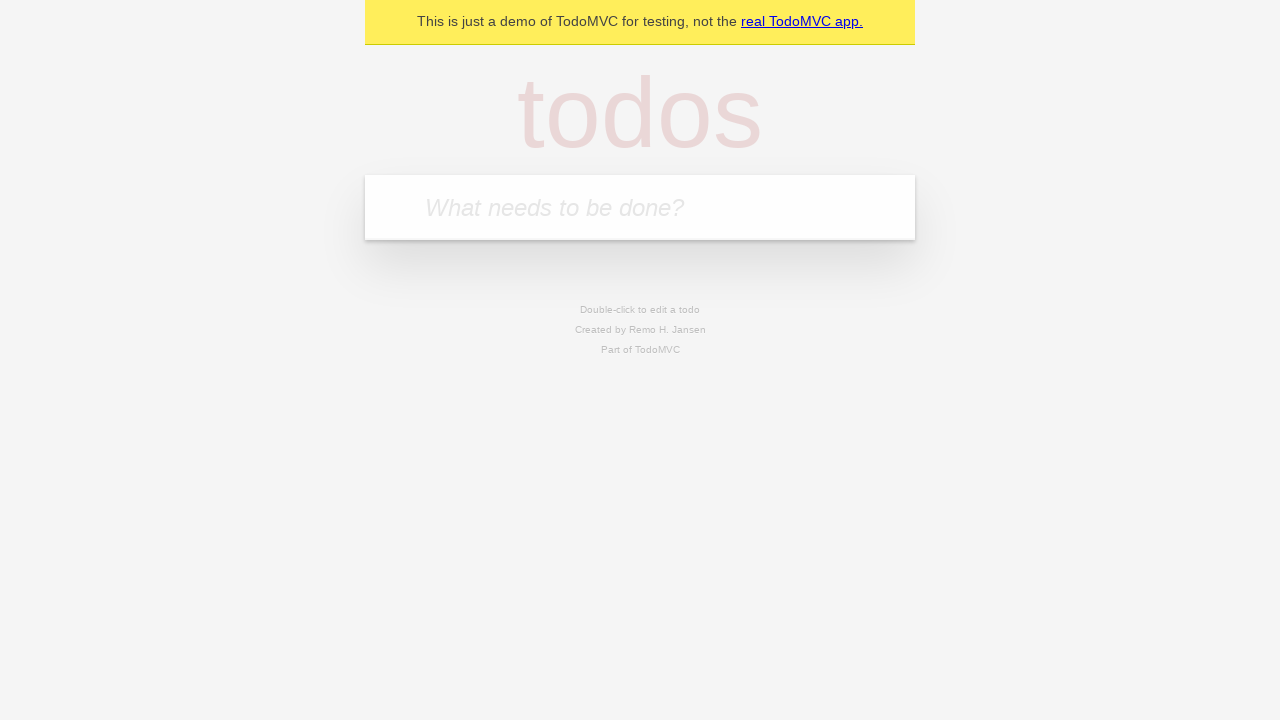

Filled first todo input with 'buy some cheese' on internal:attr=[placeholder="What needs to be done?"i]
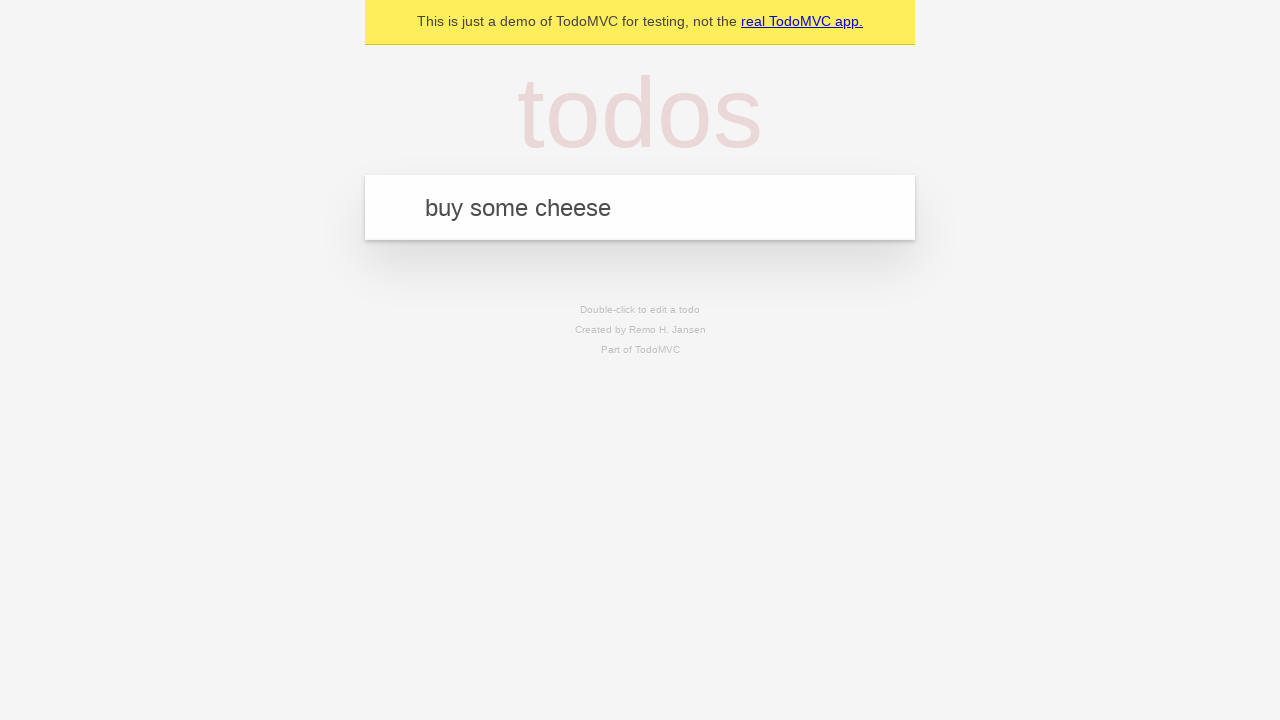

Pressed Enter to add first todo item on internal:attr=[placeholder="What needs to be done?"i]
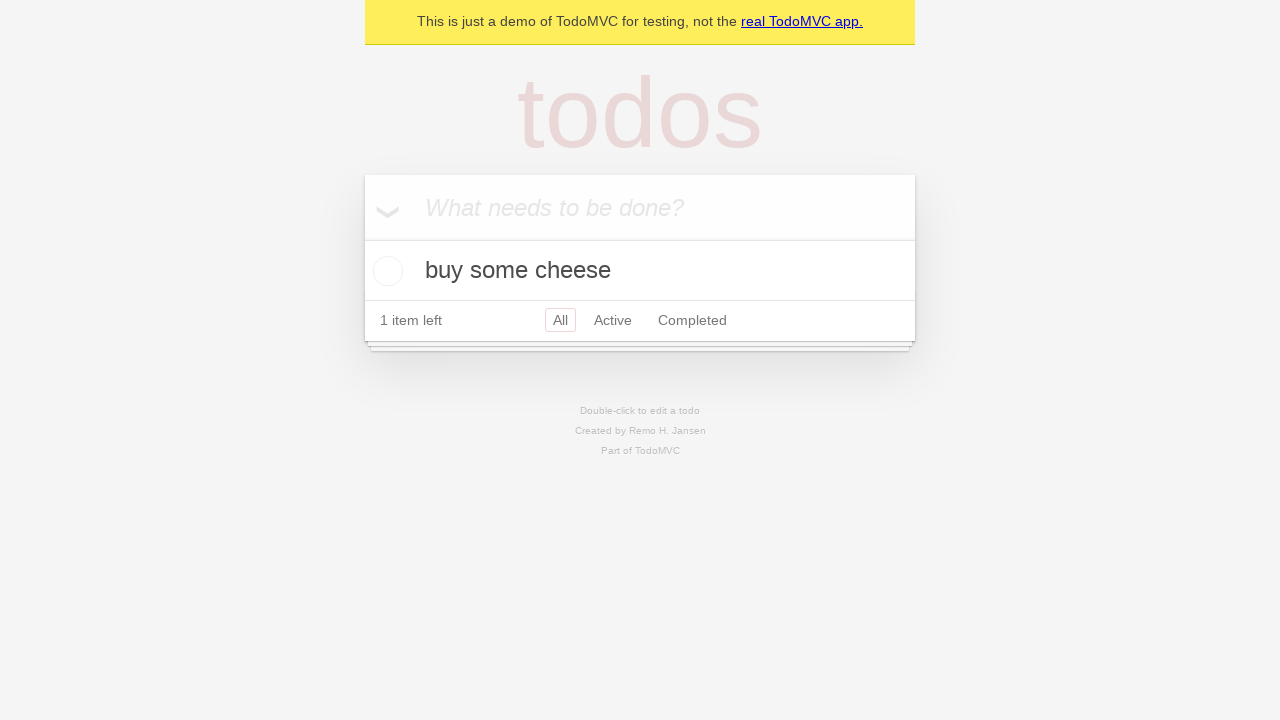

Filled second todo input with 'feed the cat' on internal:attr=[placeholder="What needs to be done?"i]
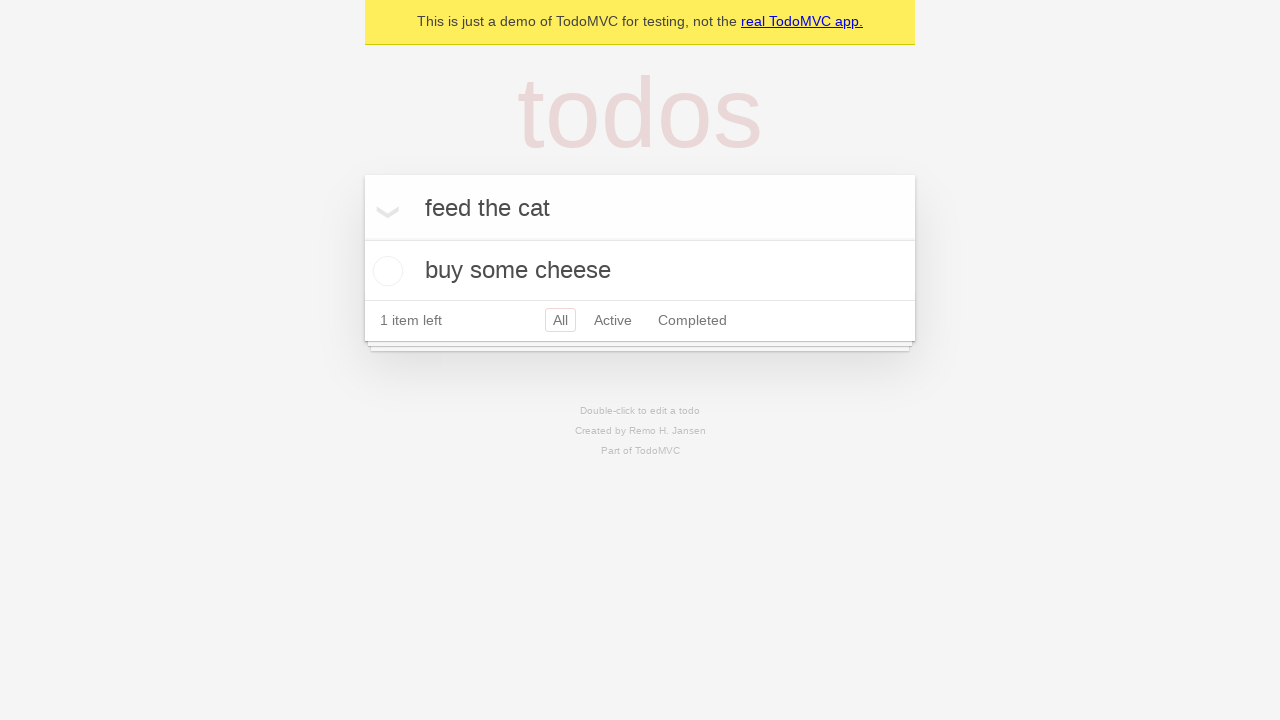

Pressed Enter to add second todo item on internal:attr=[placeholder="What needs to be done?"i]
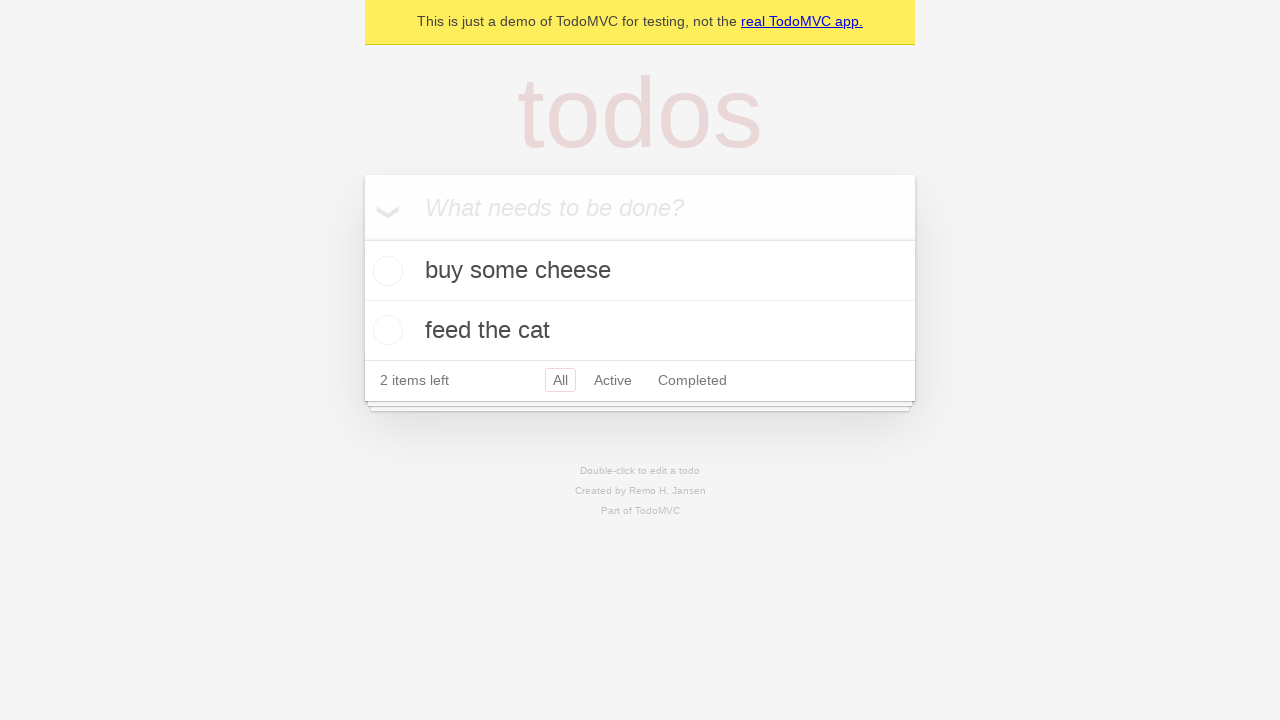

Filled third todo input with 'book a doctors appointment' on internal:attr=[placeholder="What needs to be done?"i]
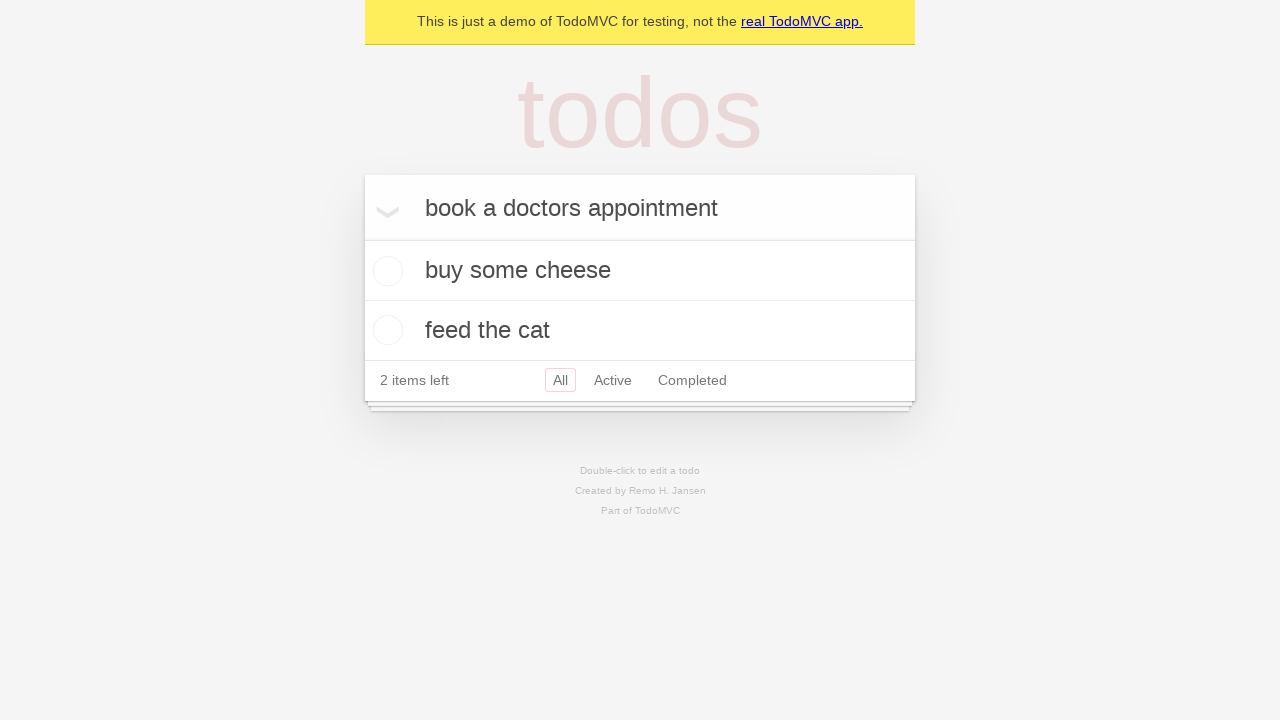

Pressed Enter to add third todo item on internal:attr=[placeholder="What needs to be done?"i]
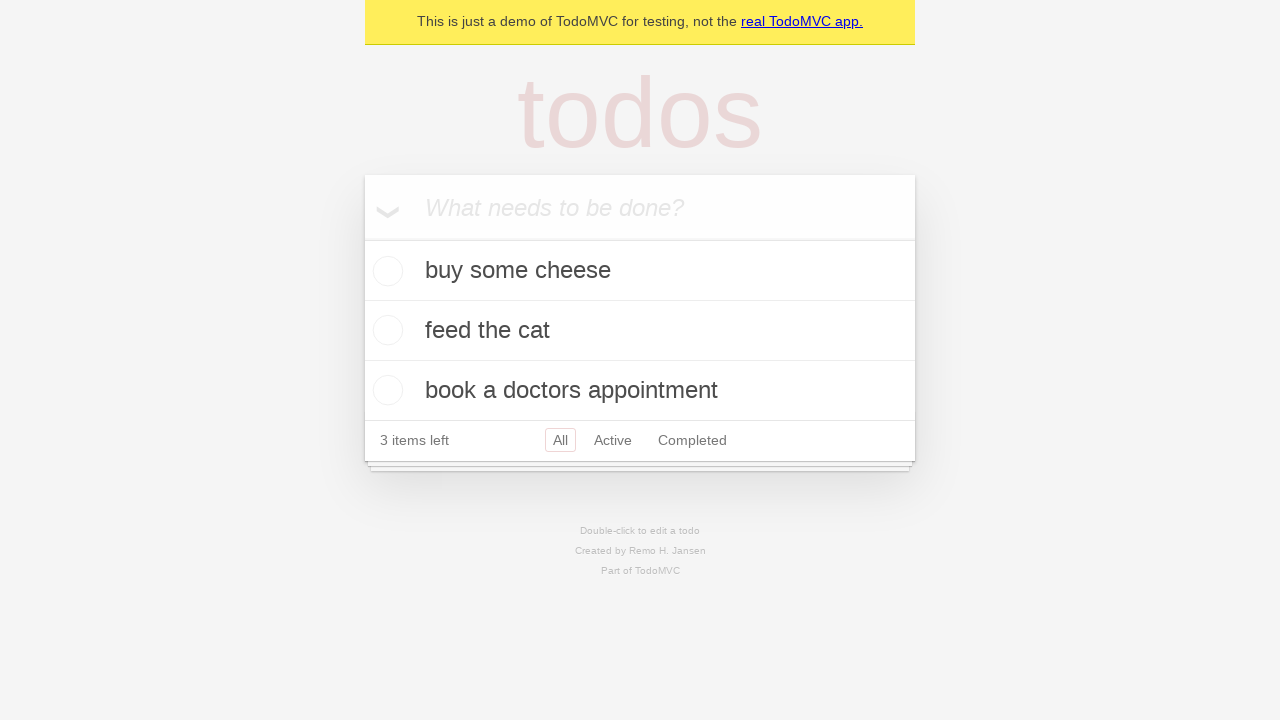

Waited for all three todo items to appear in the list
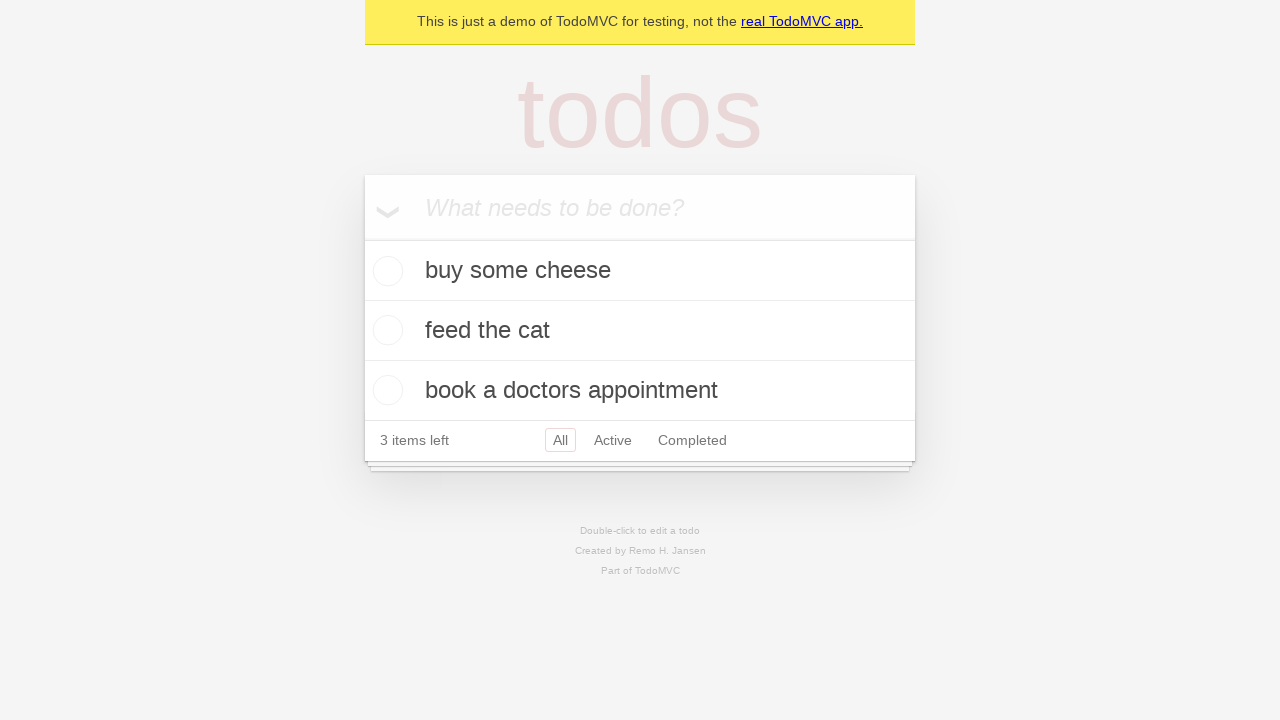

Checked 'Mark all as complete' checkbox to complete all items at (362, 238) on internal:label="Mark all as complete"i
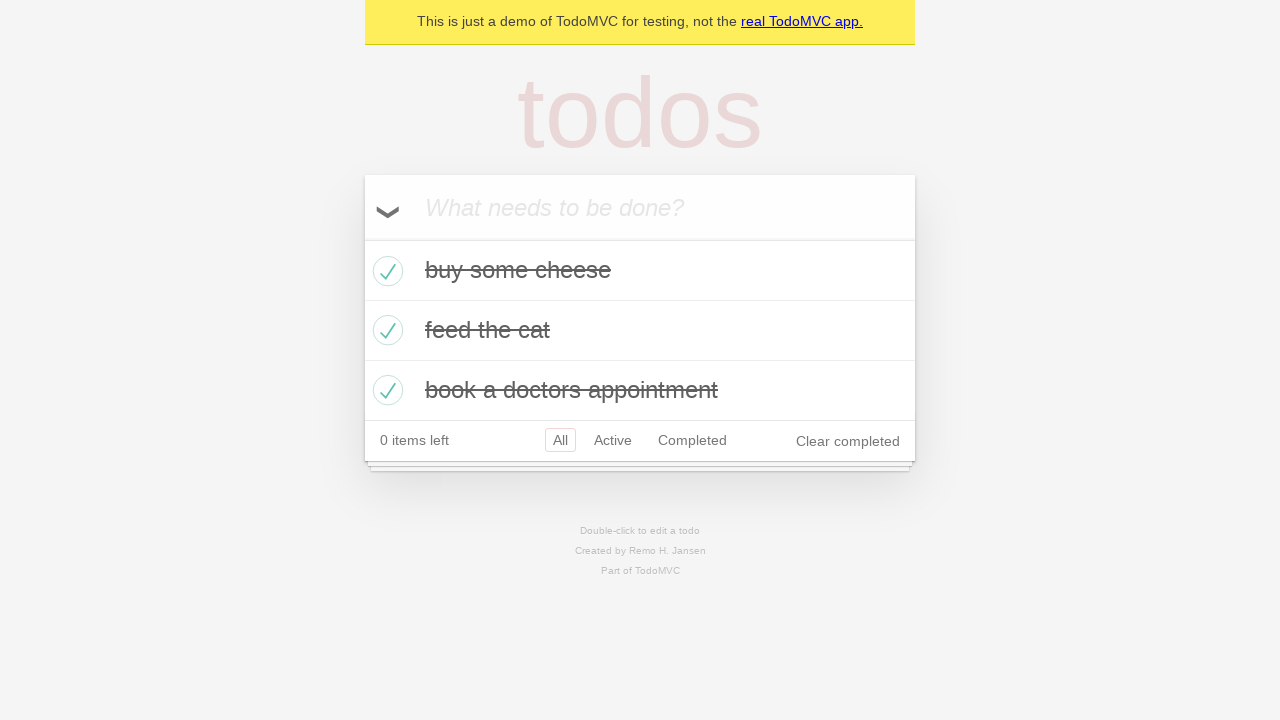

Unchecked 'Mark all as complete' checkbox to clear completion state of all items at (362, 238) on internal:label="Mark all as complete"i
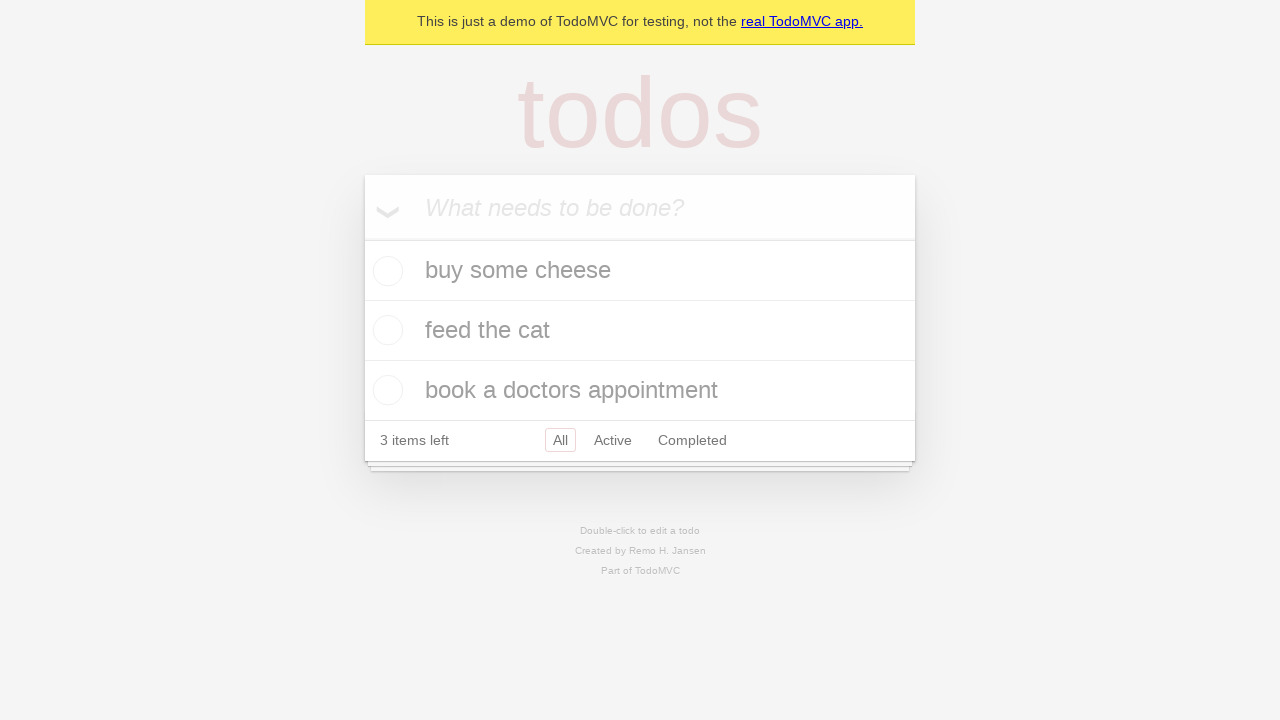

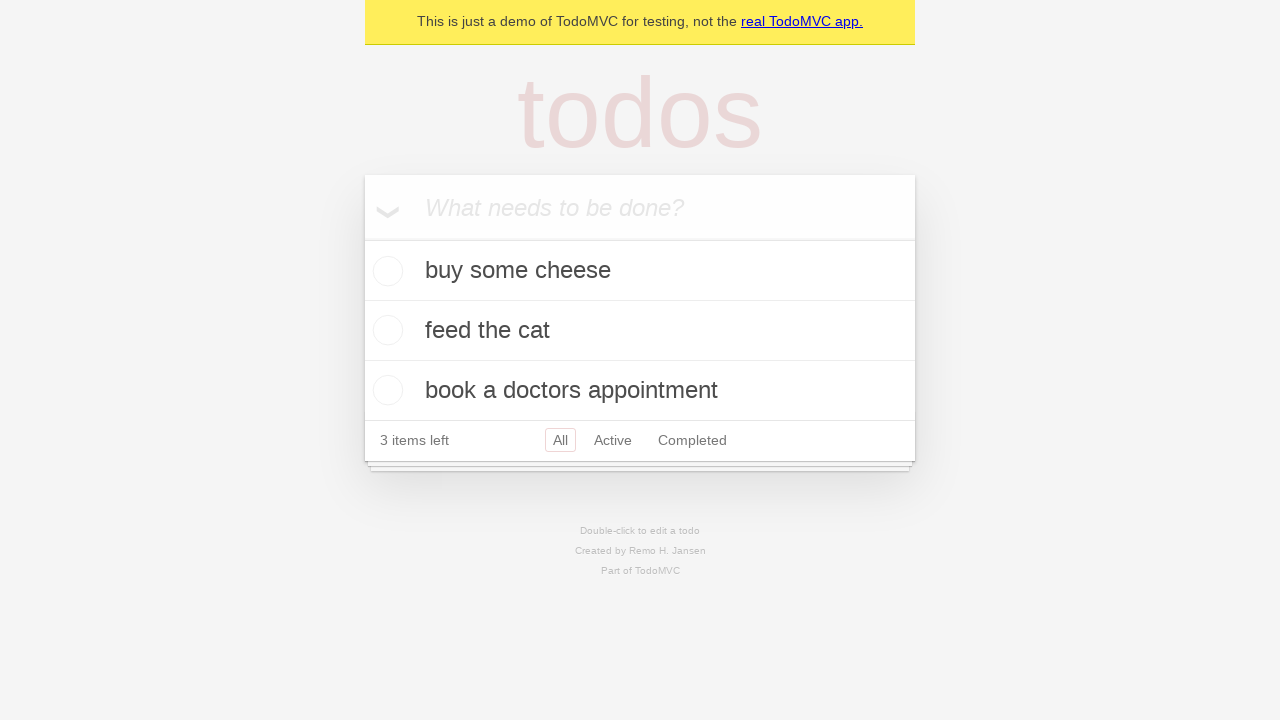